Tests explicit wait functionality by waiting for a price element to display '$100', clicking a book button, performing a mathematical calculation on a displayed value, entering the result, and submitting the form.

Starting URL: http://suninjuly.github.io/explicit_wait2.html

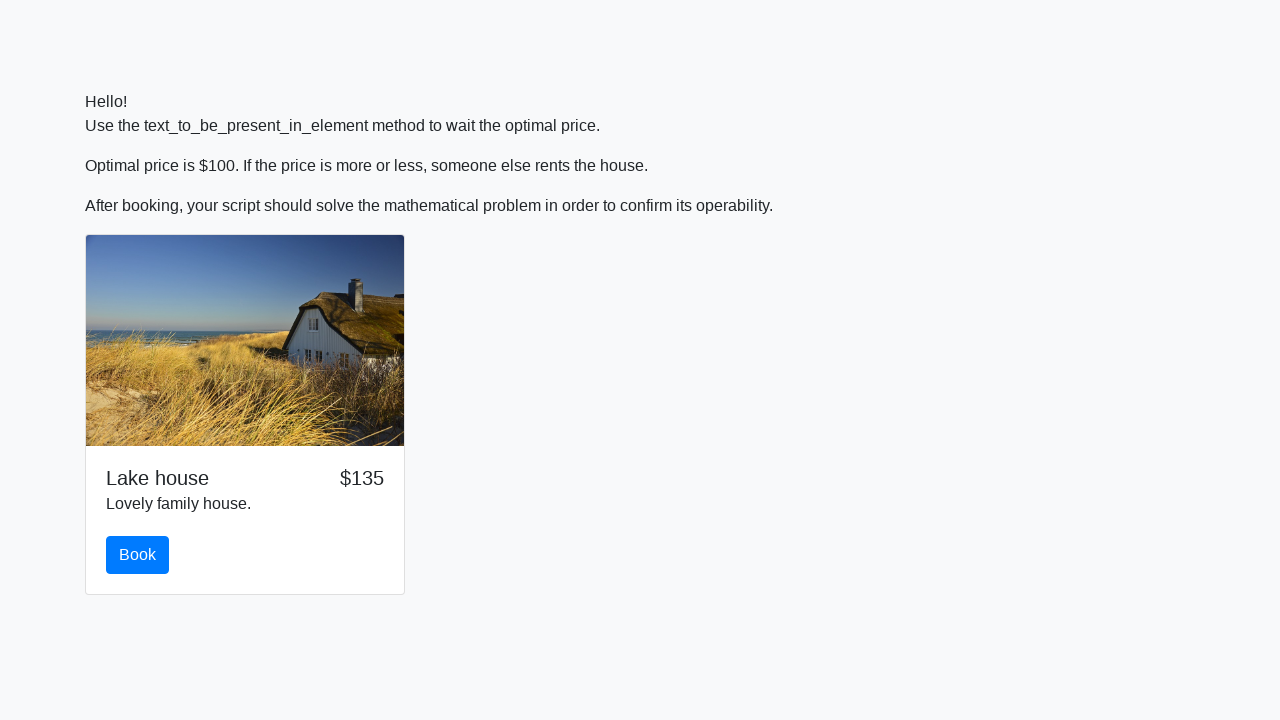

Waited for price element to display '$100'
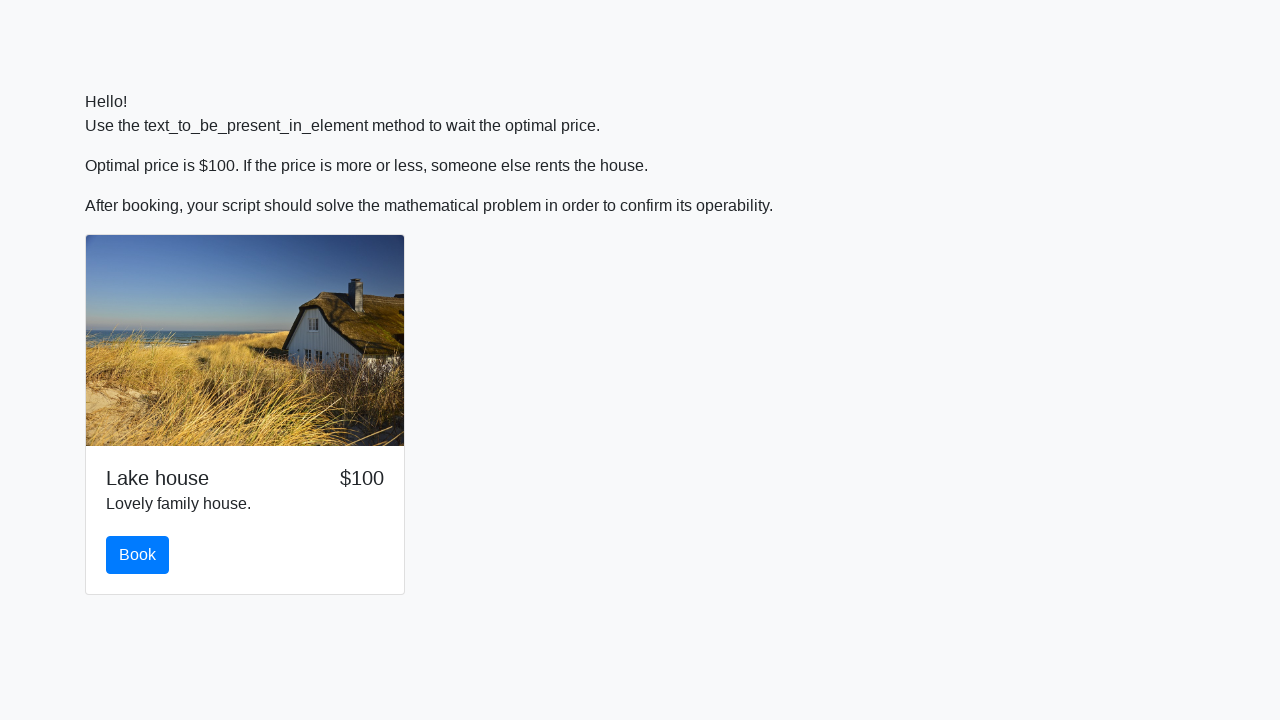

Clicked the book button at (138, 555) on #book
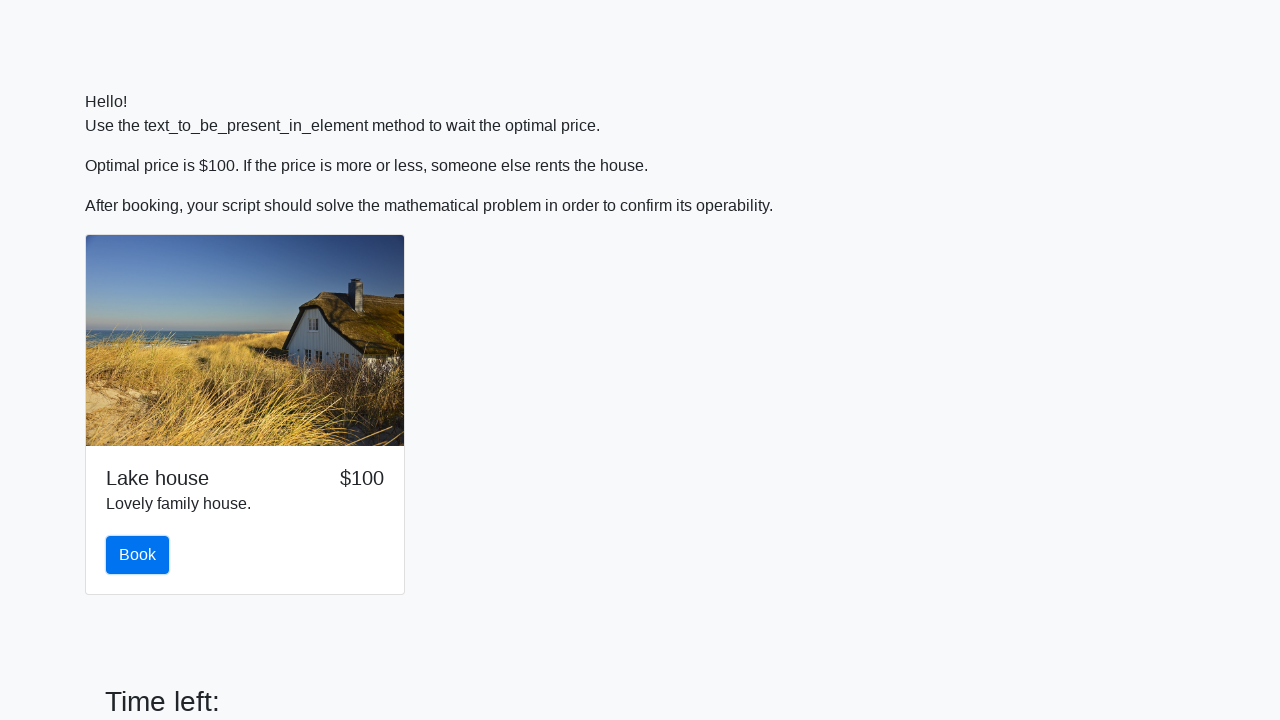

Retrieved input value from the page
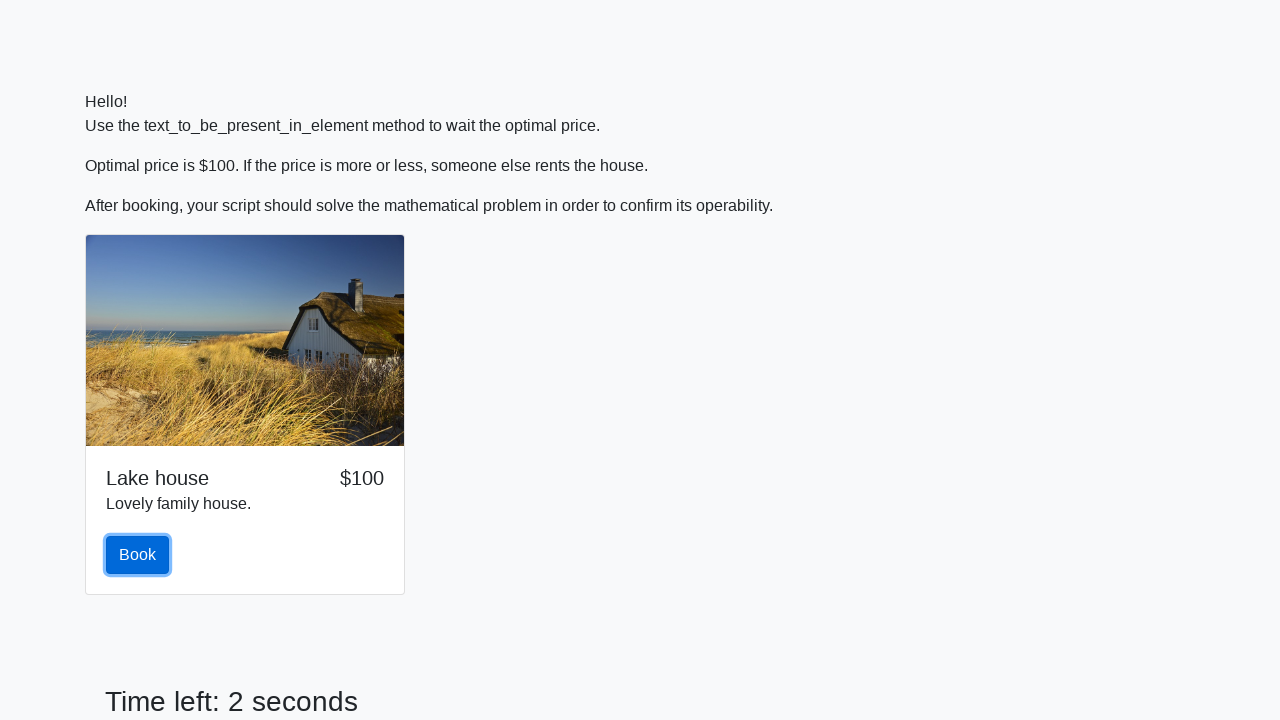

Calculated mathematical answer: log(abs(12 * sin(682))) = 1.1791366849077625
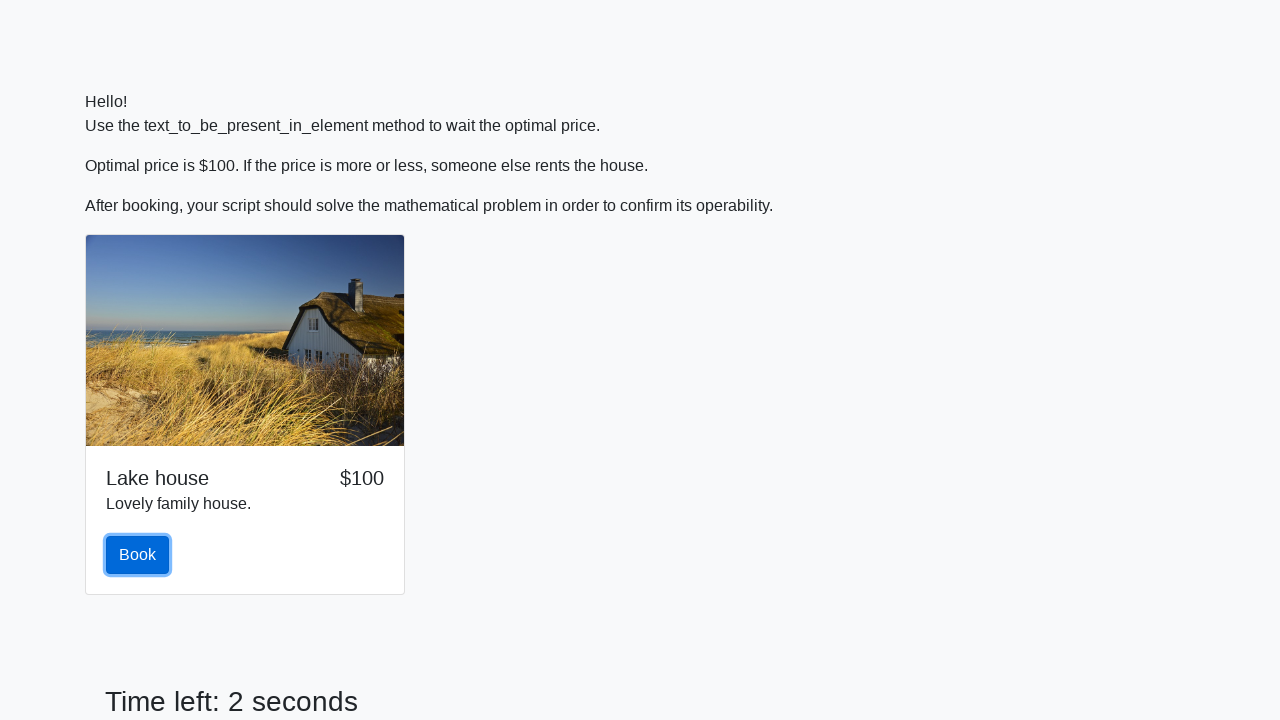

Filled answer field with calculated value: 1.1791366849077625 on #answer
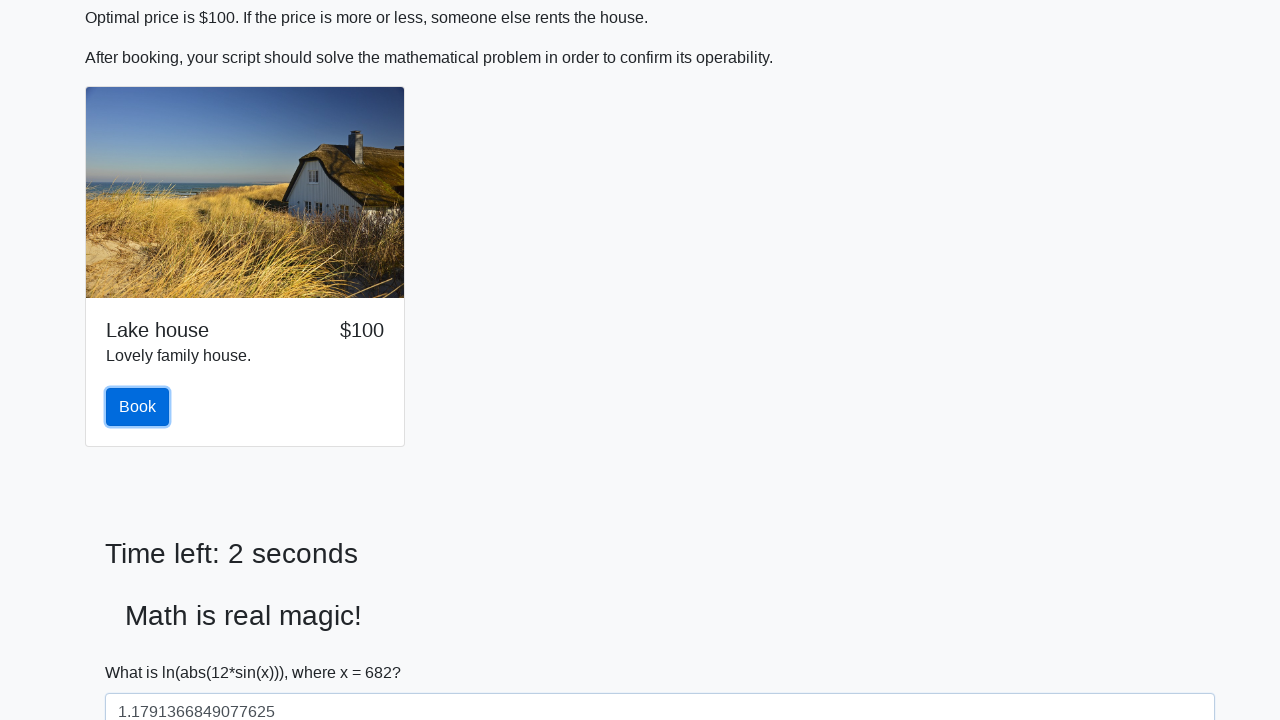

Clicked the submit button to submit the form at (143, 651) on button[type='submit']
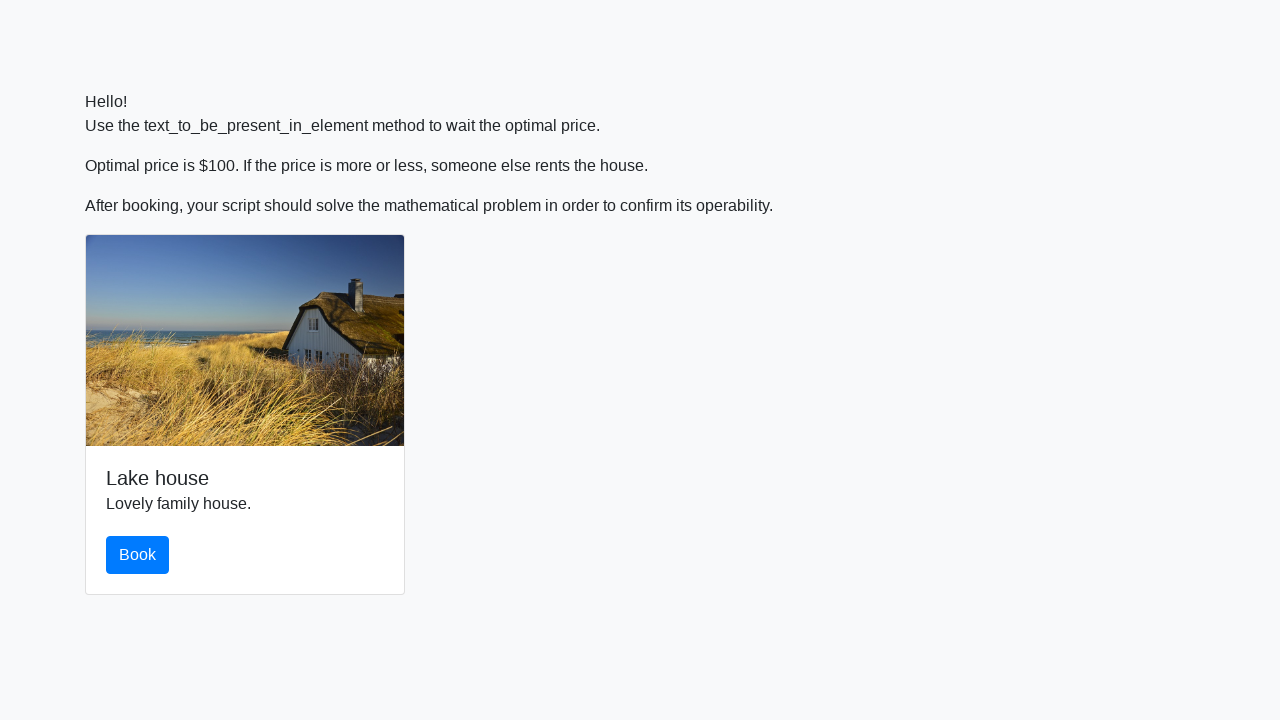

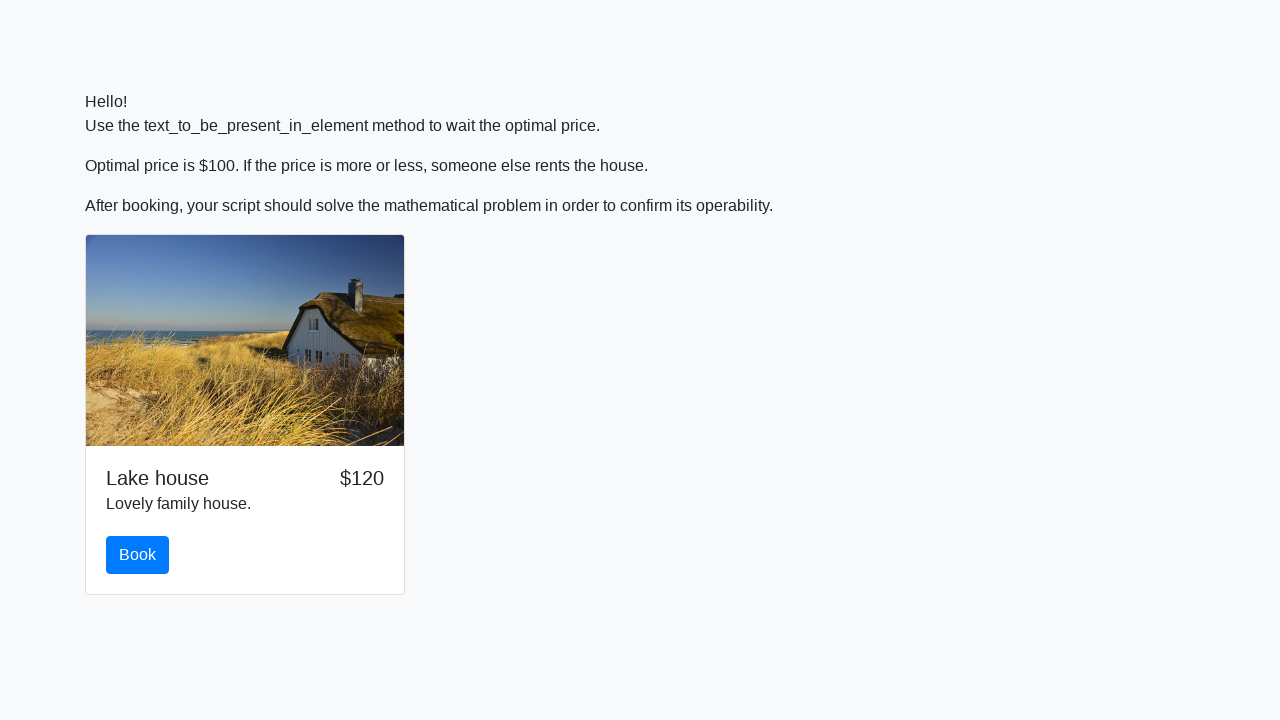